Tests selecting an option from a dropdown by iterating through all options and clicking the one with matching text "Option 1", then verifies the selection was made correctly.

Starting URL: https://the-internet.herokuapp.com/dropdown

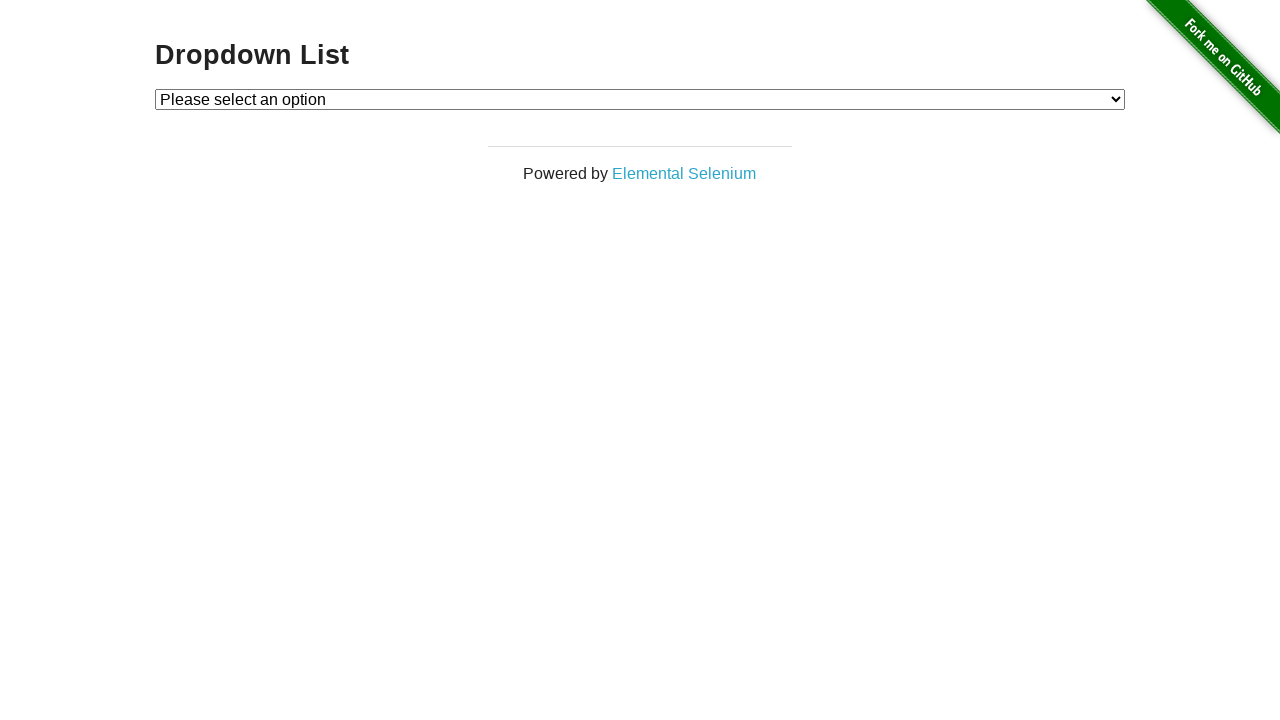

Located the dropdown element
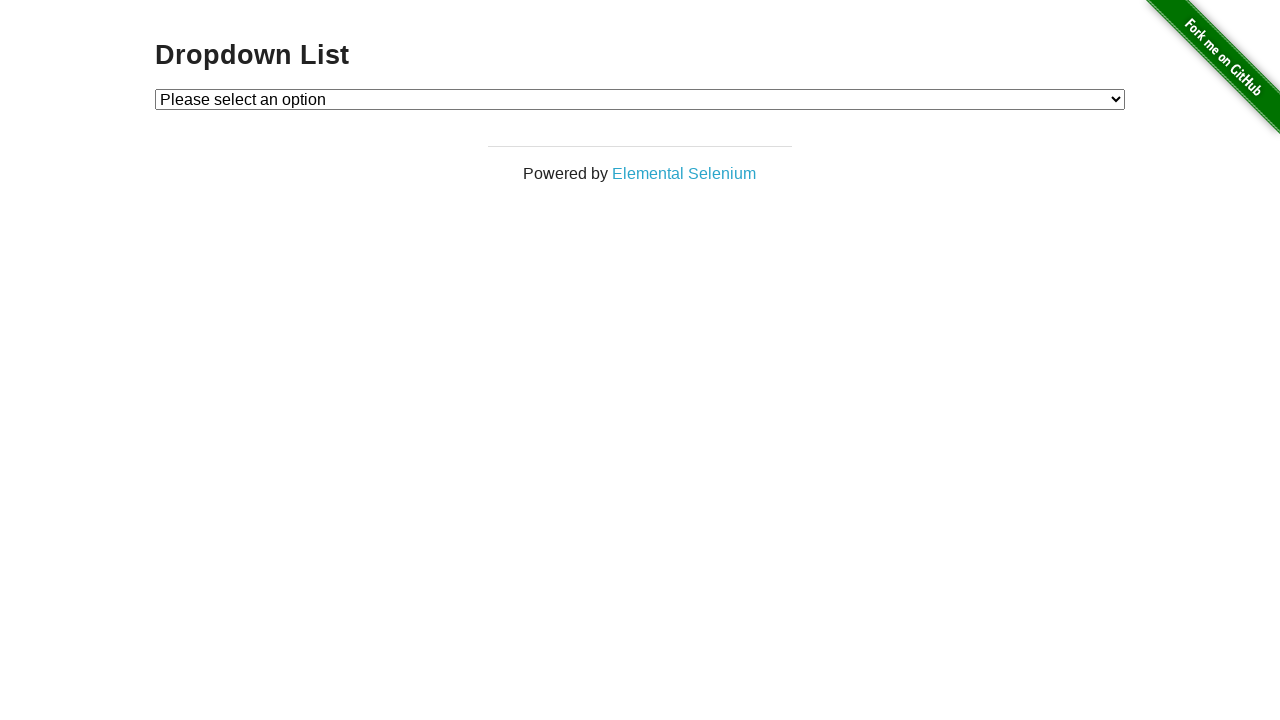

Selected 'Option 1' from the dropdown on #dropdown
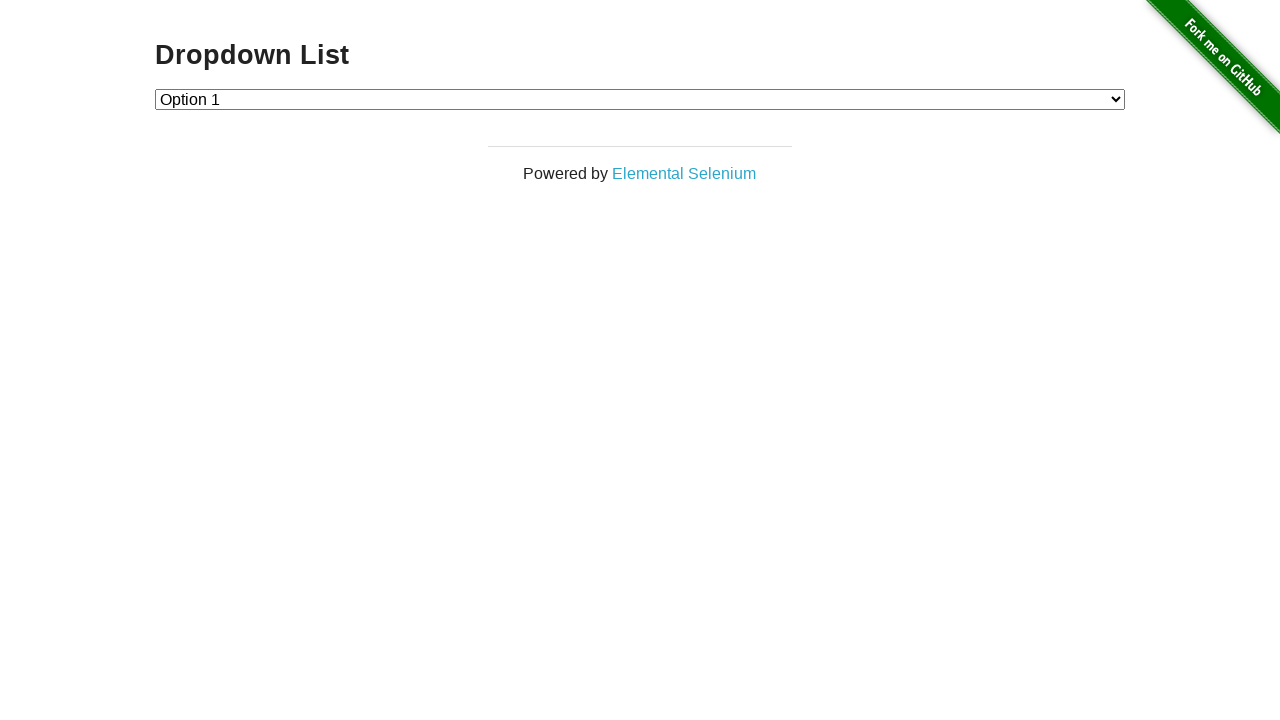

Retrieved the selected value from dropdown
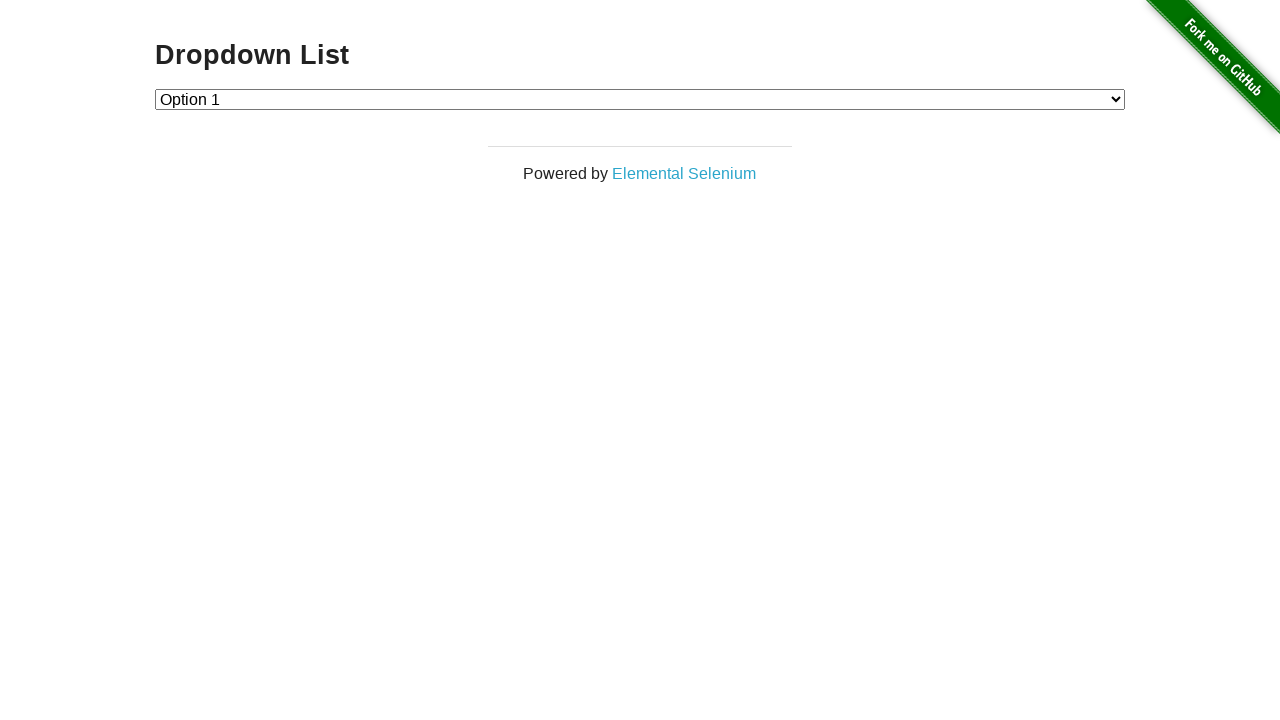

Verified that 'Option 1' with value '1' was correctly selected
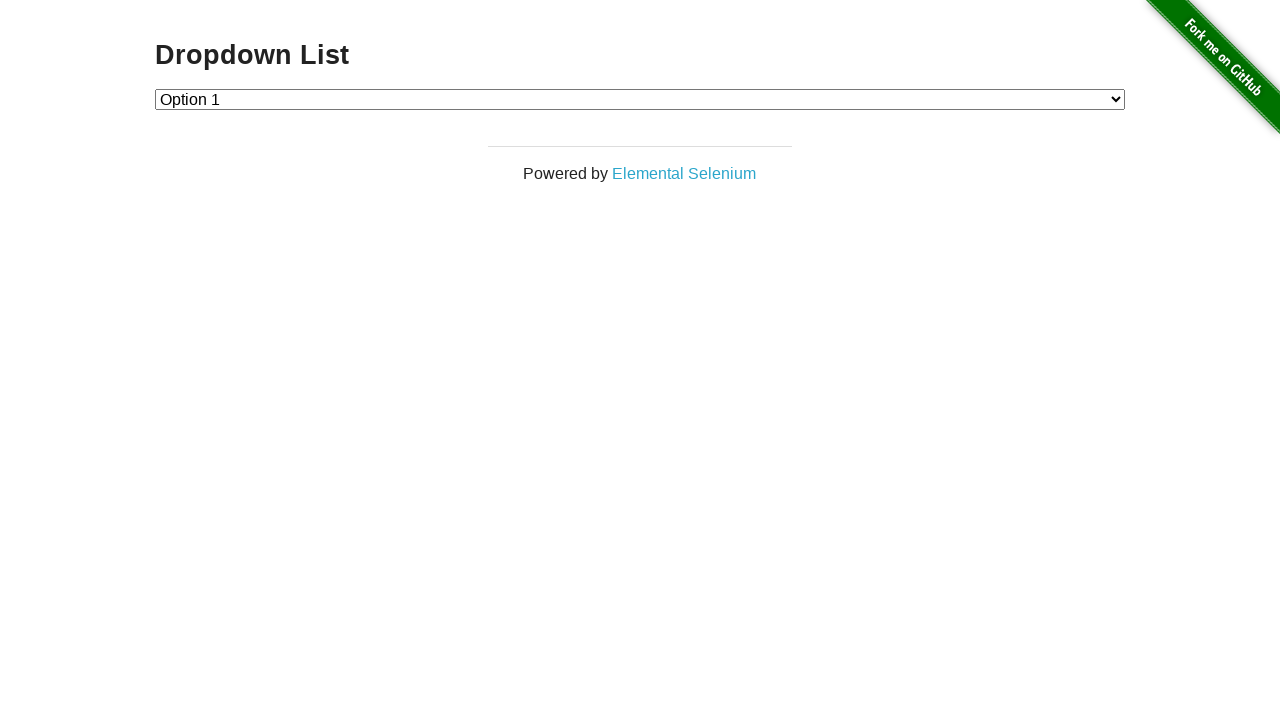

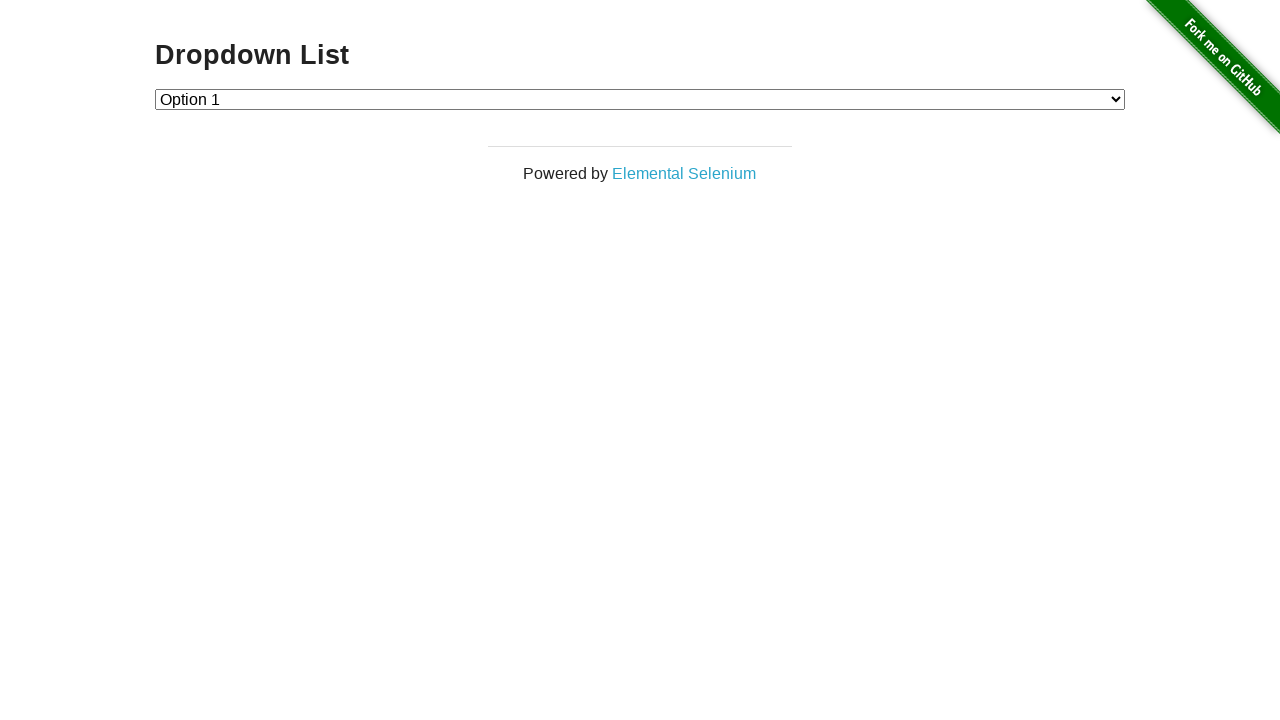